Tests adding four items to a shopping cart on a WooCommerce demo site, then navigates to the cart page and verifies the items are listed.

Starting URL: https://cms.demo.katalon.com/

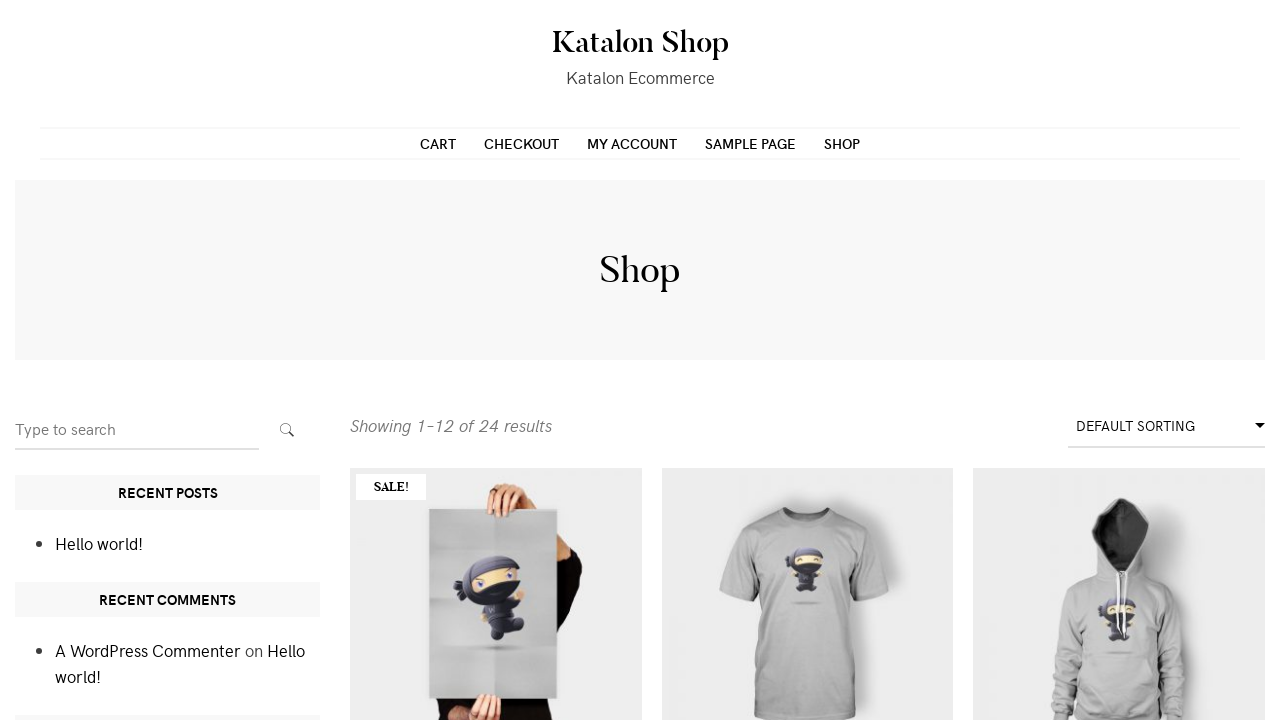

Waited for 'Add to cart' buttons to load on product page
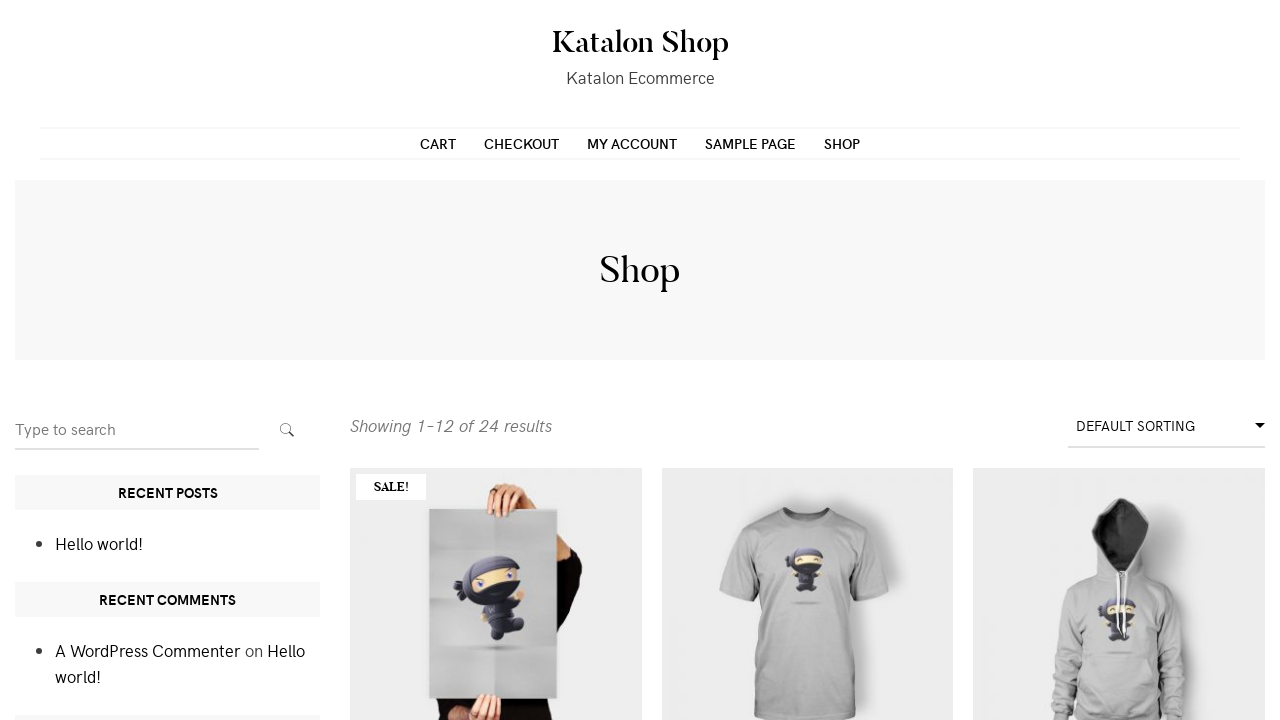

Located all 'Add to cart' buttons on the page
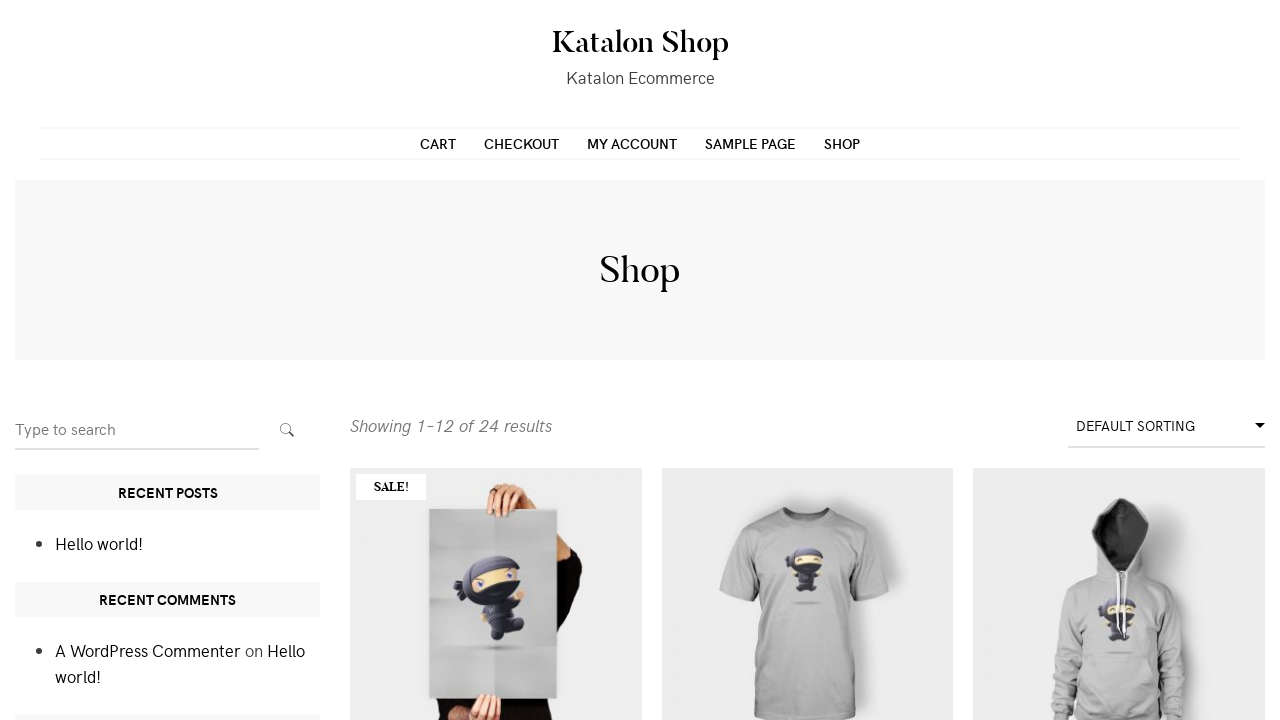

Clicked 'Add to cart' button 1 of 4 at (496, 700) on xpath=//a[text()='Add to cart'] >> nth=0
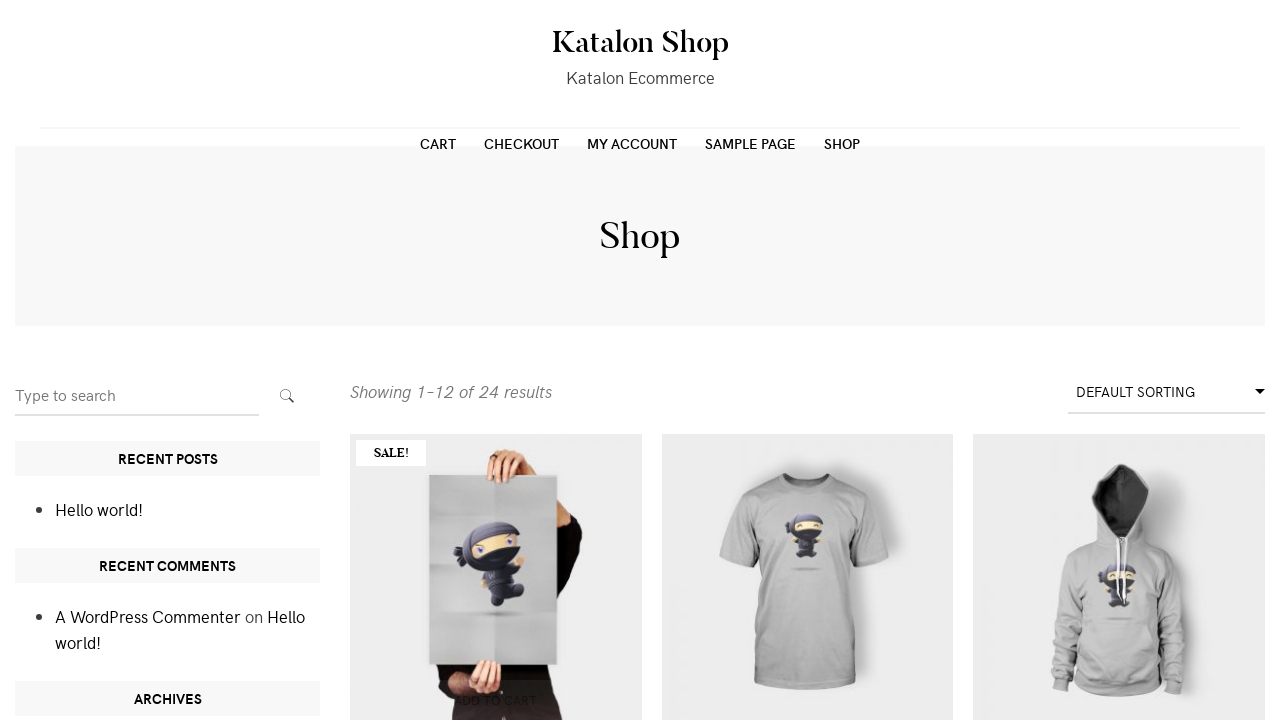

Waited for cart to update after adding item 1
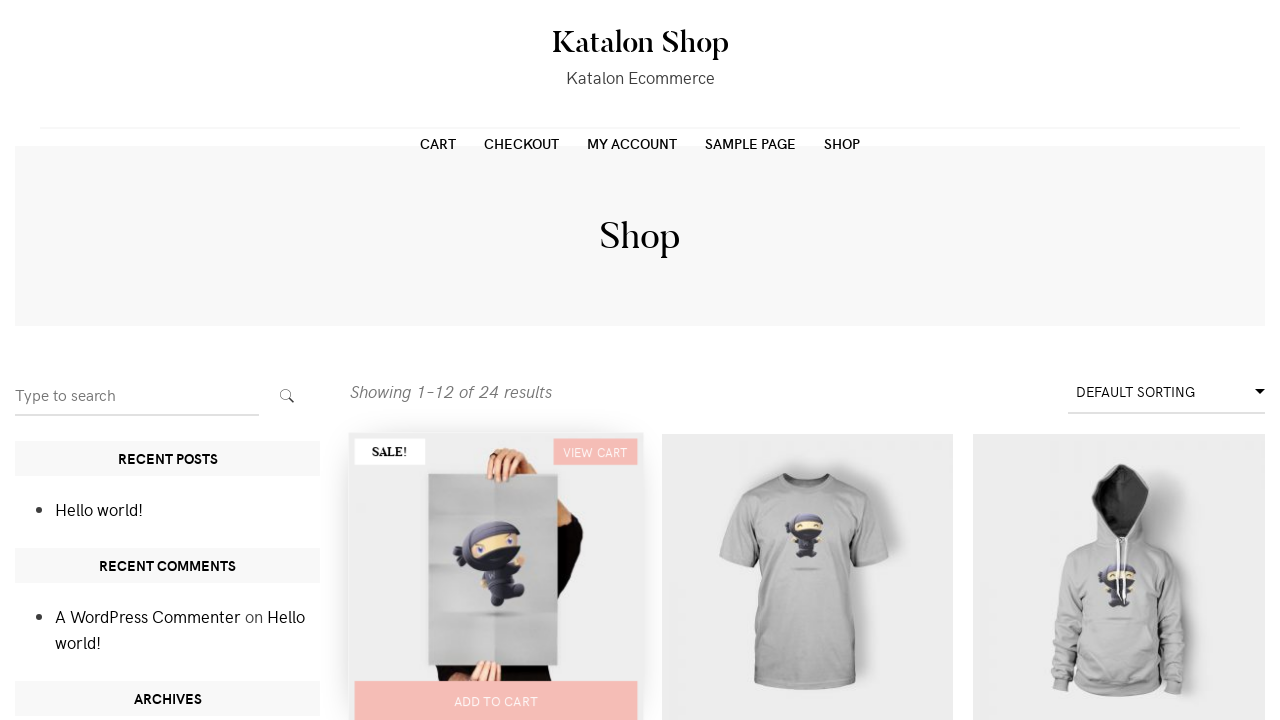

Clicked 'Add to cart' button 2 of 4 at (807, 700) on xpath=//a[text()='Add to cart'] >> nth=1
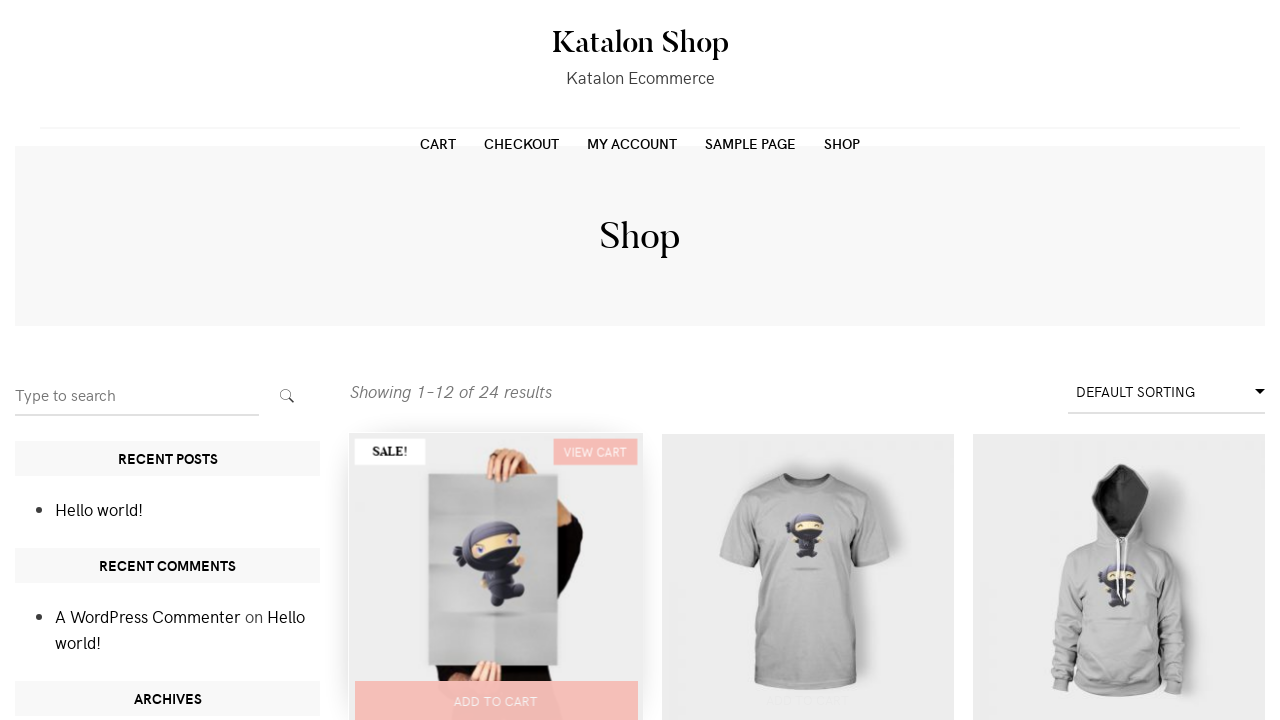

Waited for cart to update after adding item 2
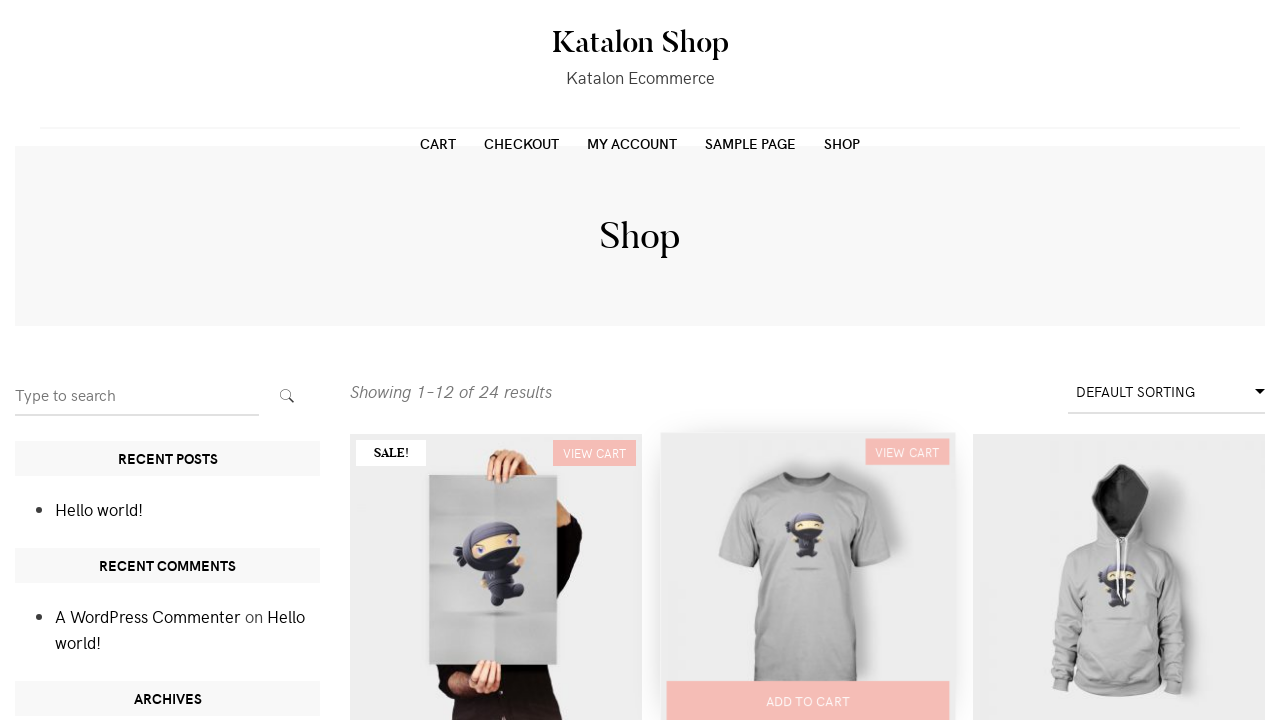

Clicked 'Add to cart' button 3 of 4 at (1119, 700) on xpath=//a[text()='Add to cart'] >> nth=2
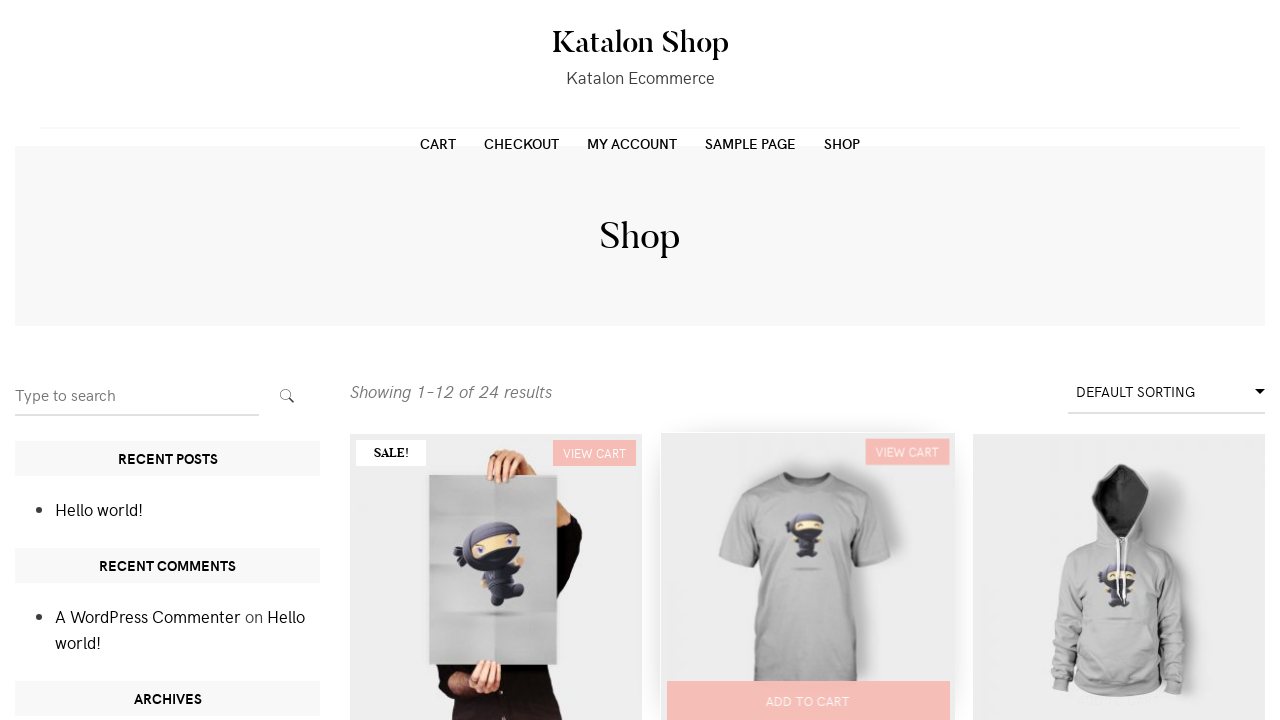

Waited for cart to update after adding item 3
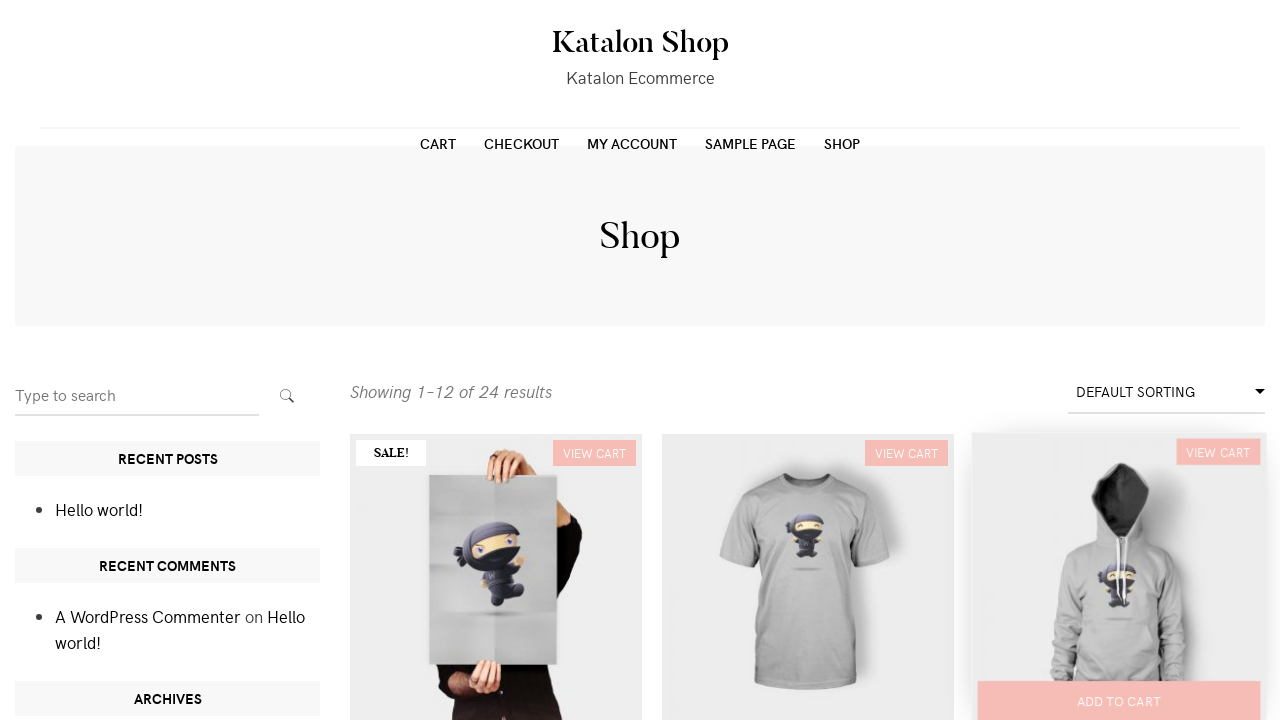

Clicked 'Add to cart' button 4 of 4 at (496, 361) on xpath=//a[text()='Add to cart'] >> nth=3
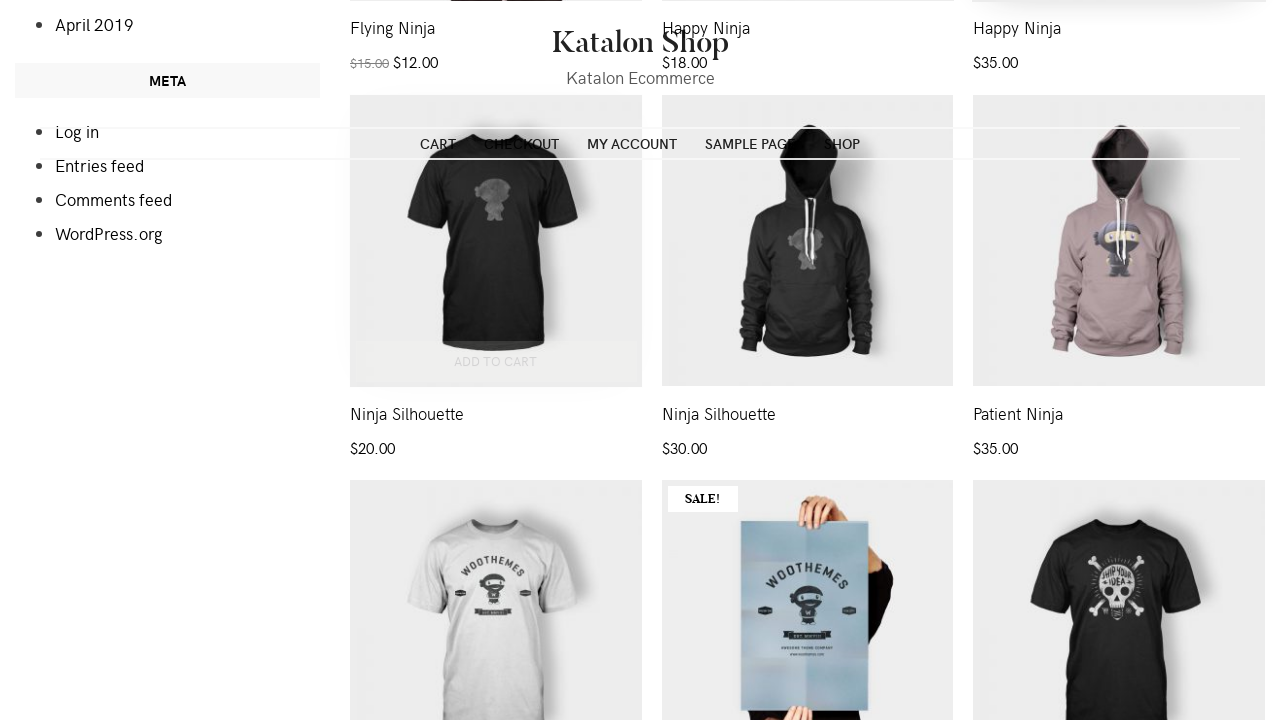

Waited for cart to update after adding item 4
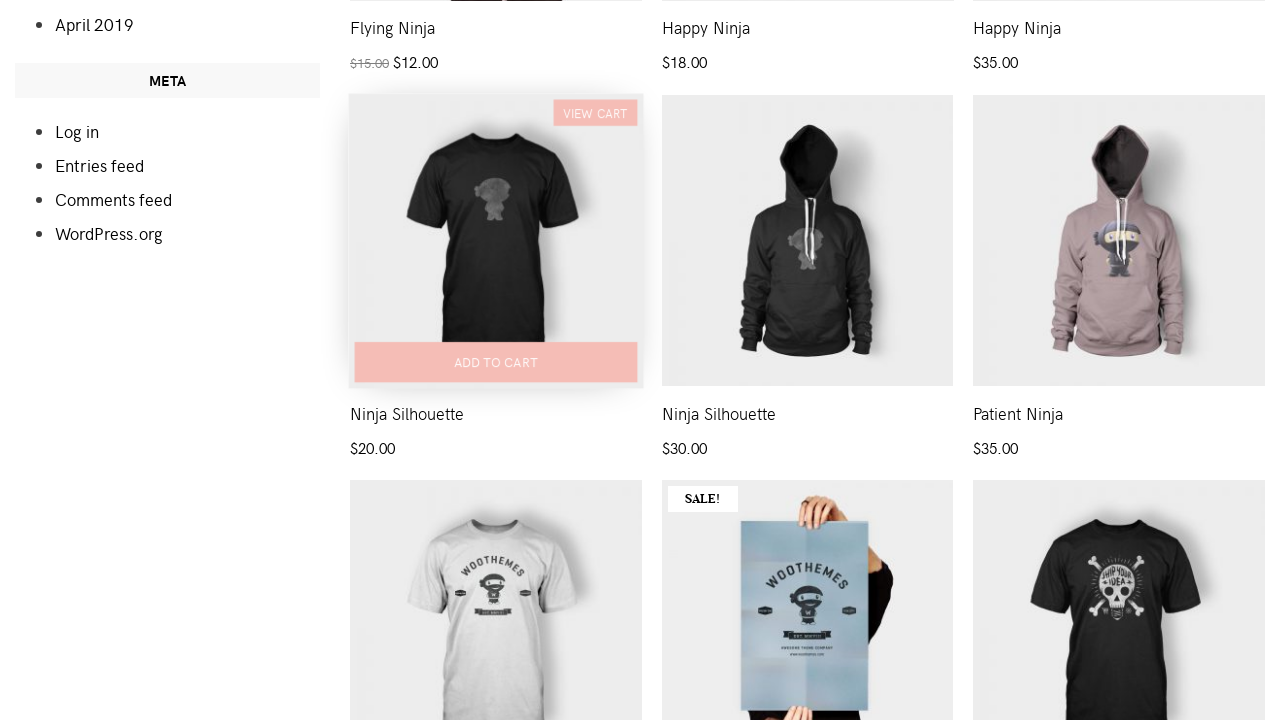

Clicked 'Cart' link to navigate to cart page at (438, 143) on xpath=//a[text()='Cart']
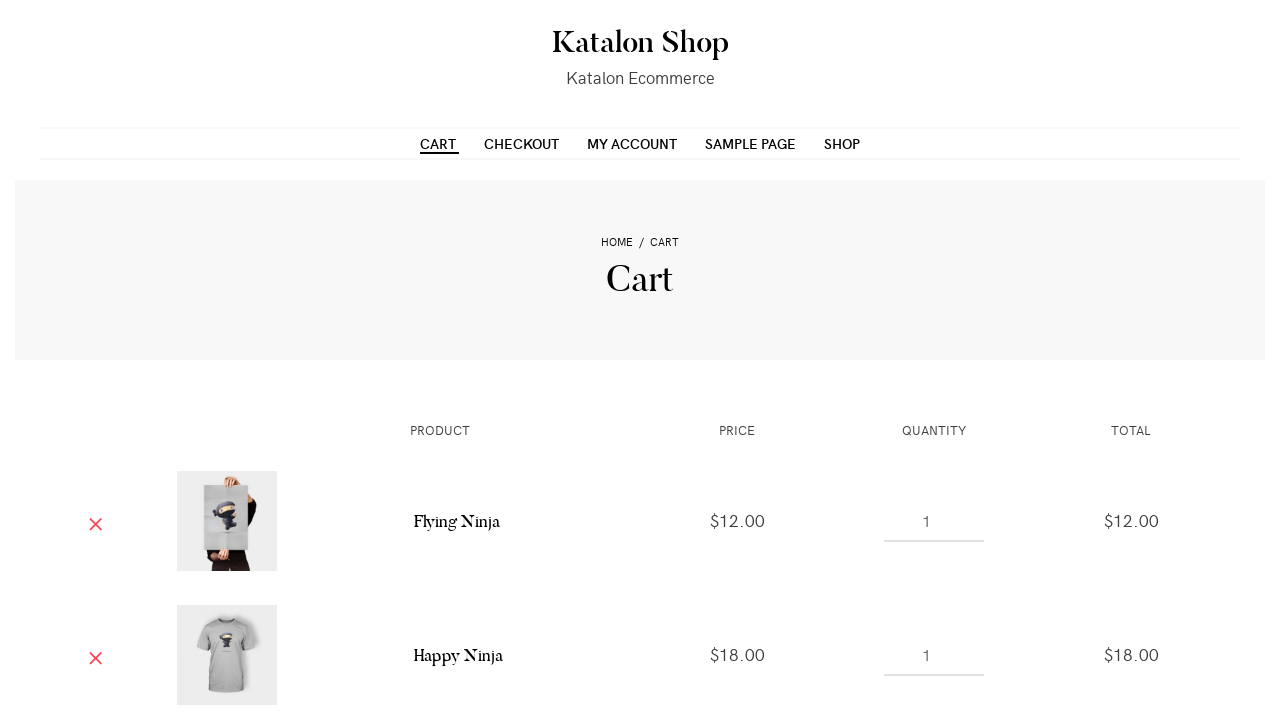

Waited for cart table to load on cart page
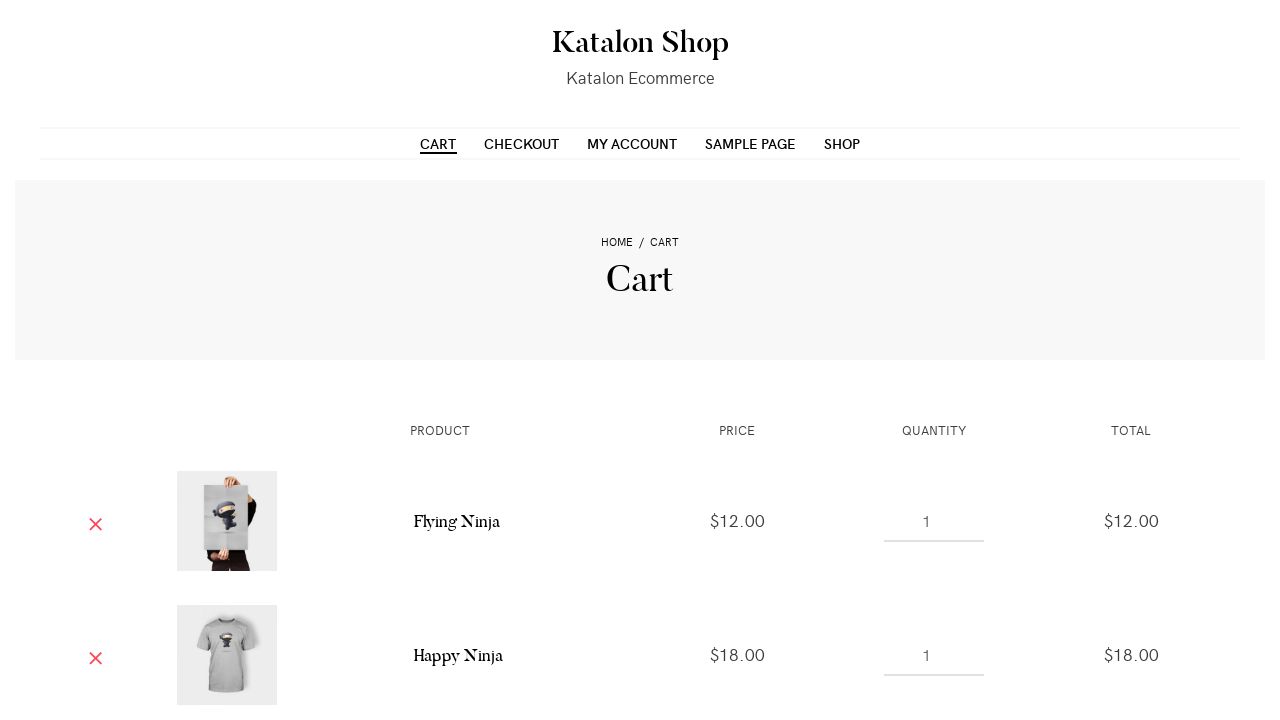

Verified 4 items are present in the shopping cart
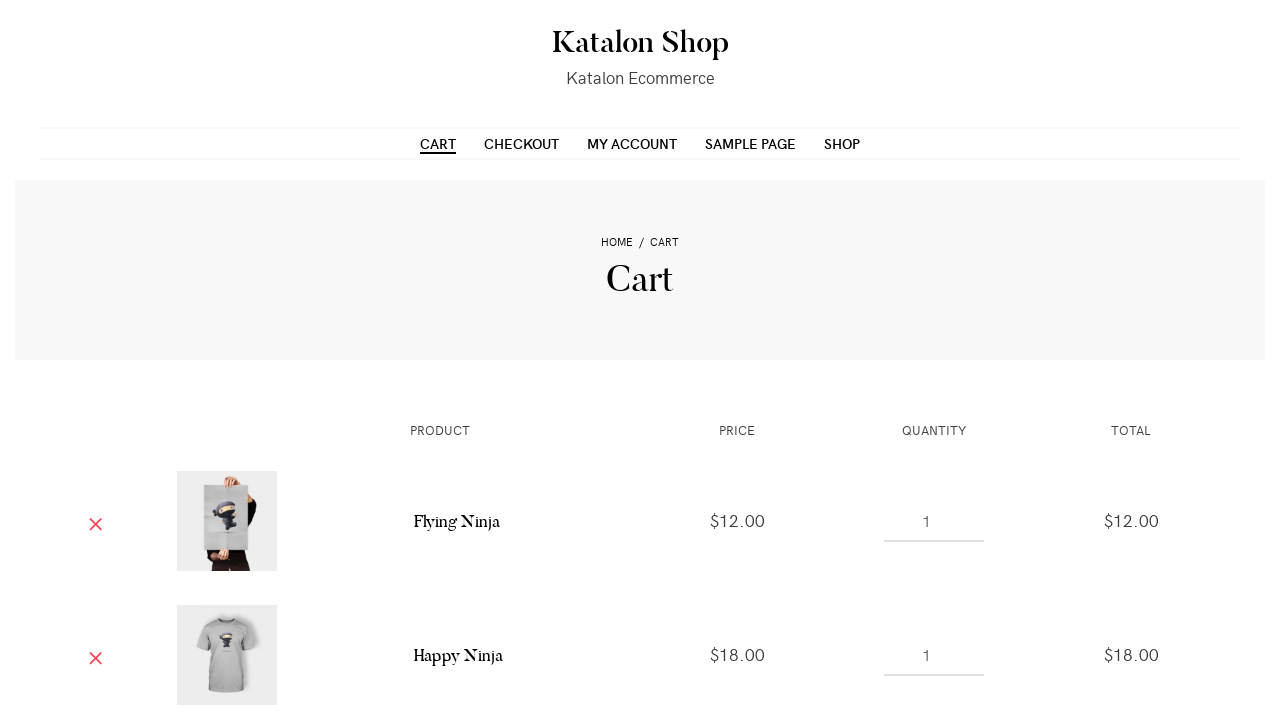

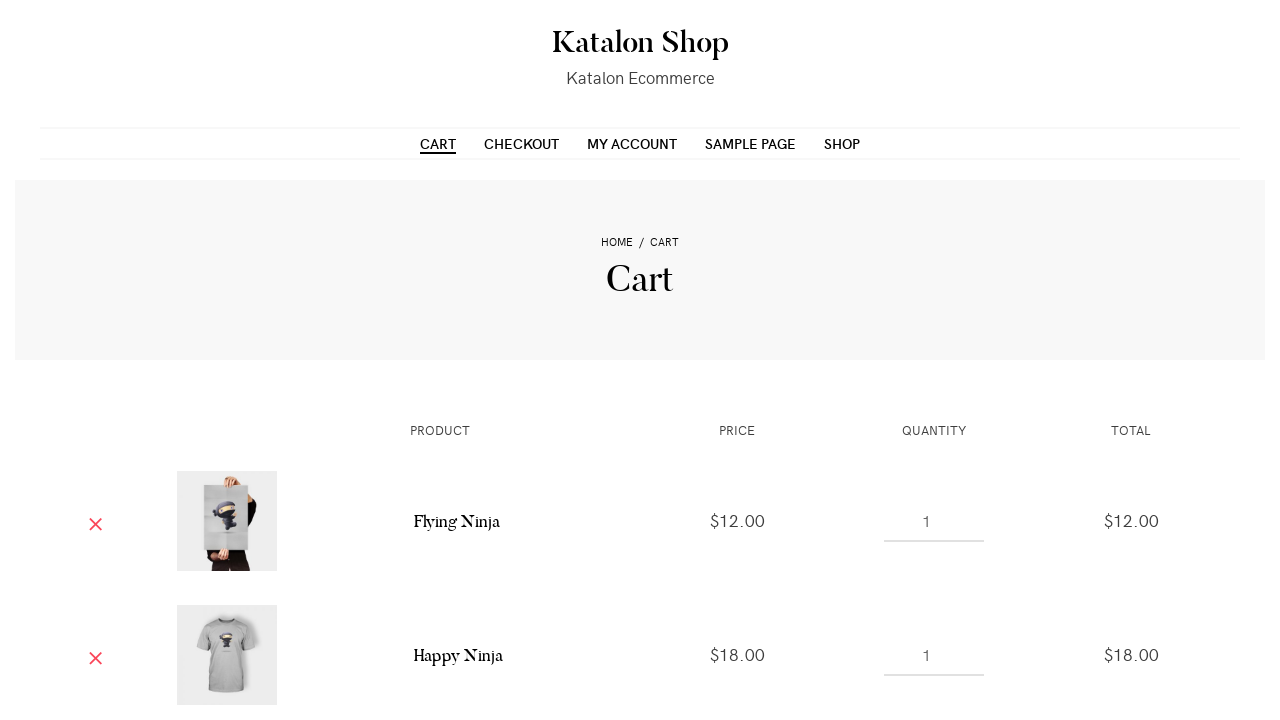